Tests dynamic loading functionality by clicking a start button and verifying that hidden content becomes visible after loading

Starting URL: https://the-internet.herokuapp.com/dynamic_loading/1

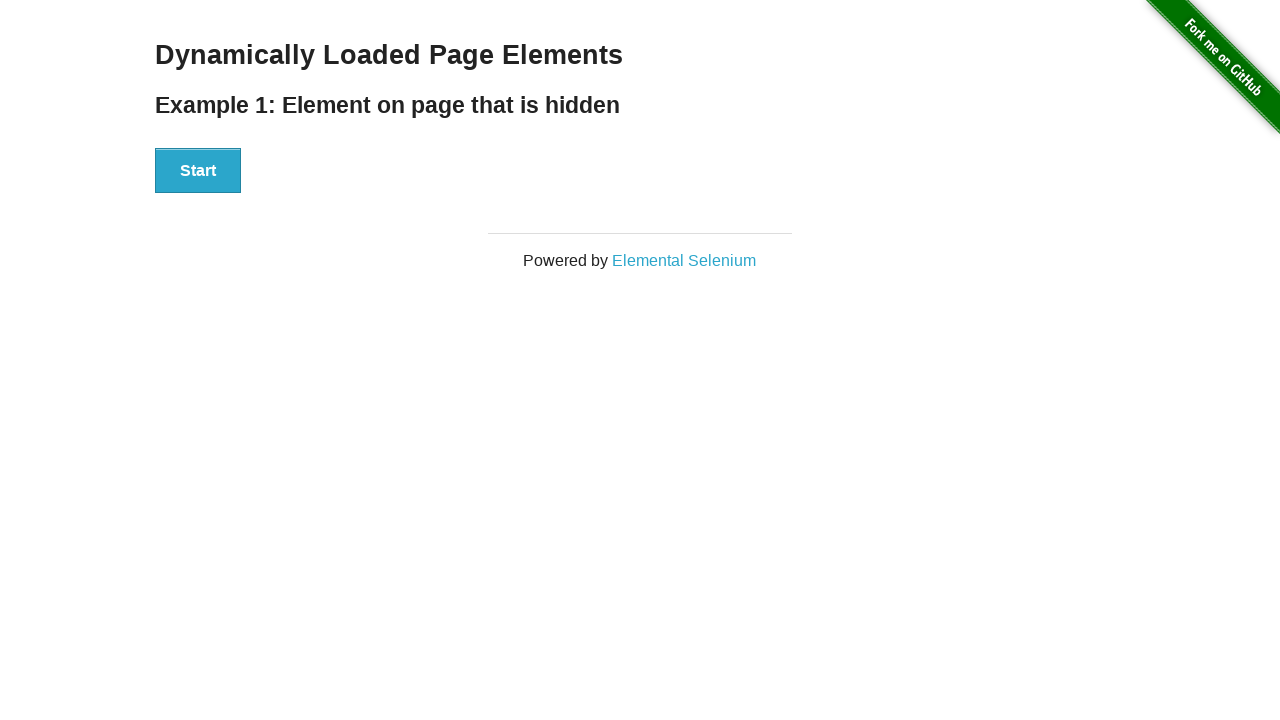

Clicked start button to trigger dynamic loading at (198, 171) on #start > button
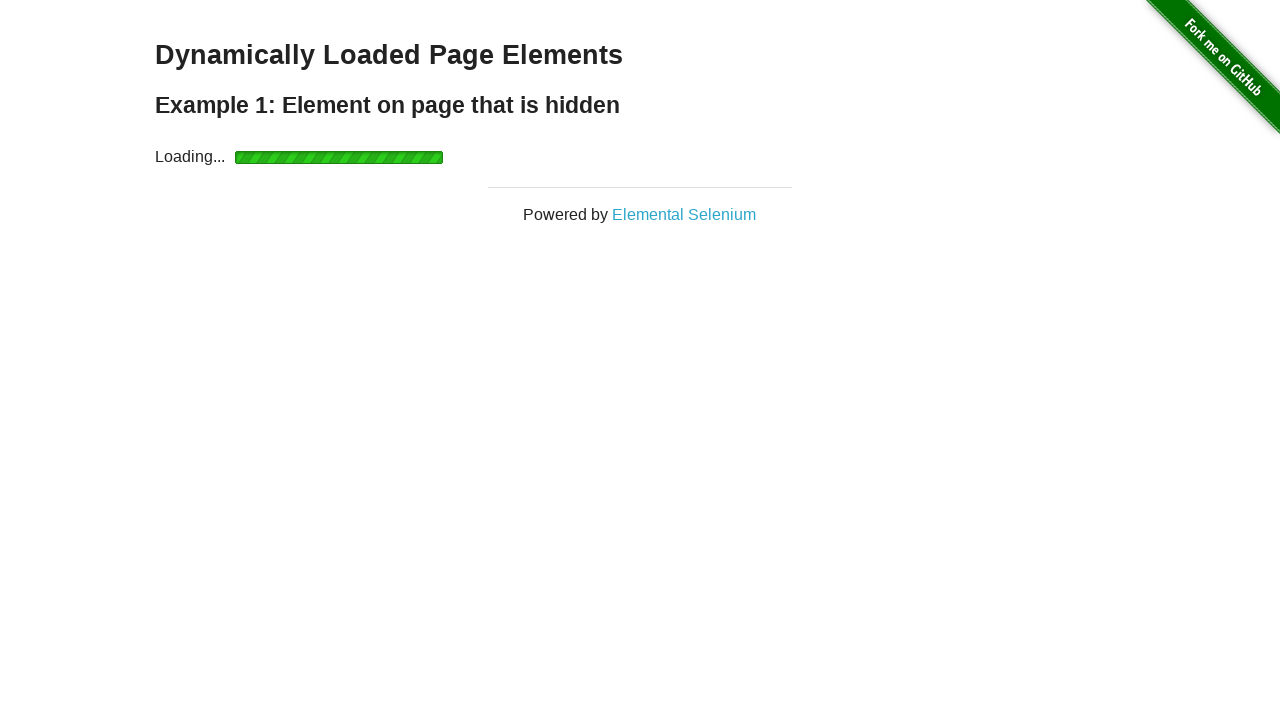

Waited for 'Hello World!' element to become visible
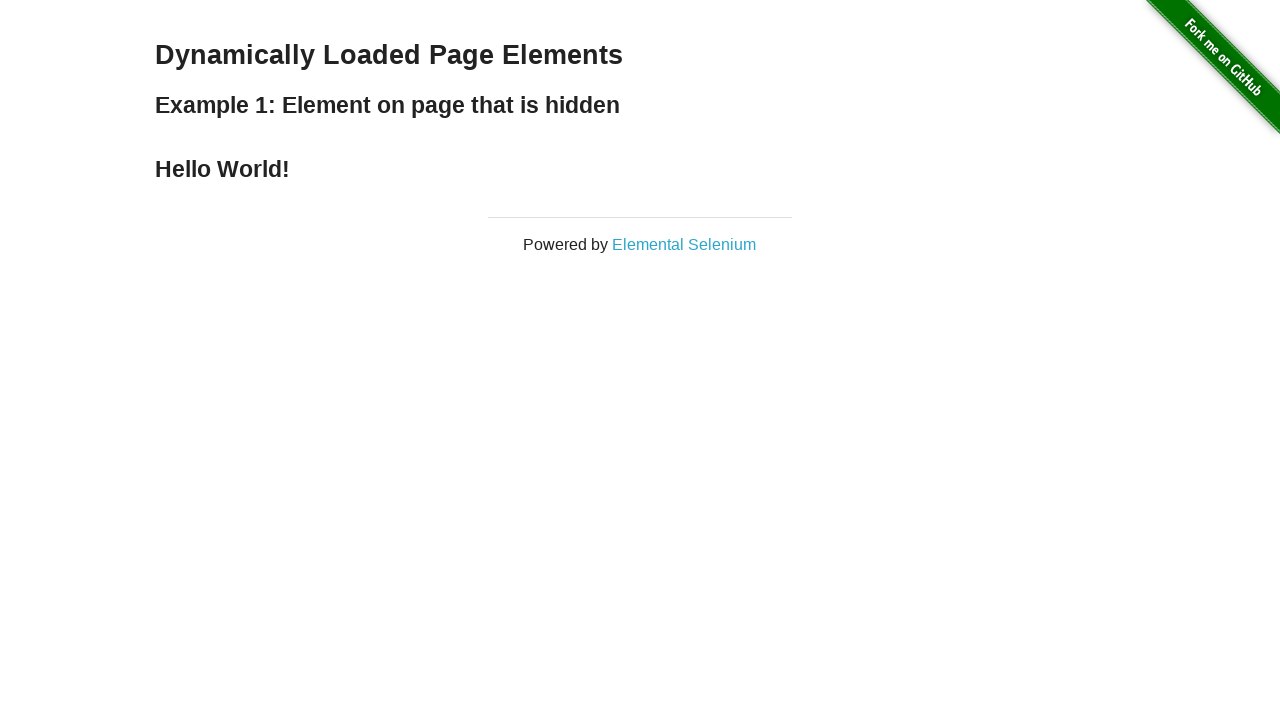

Located the 'Hello World!' element
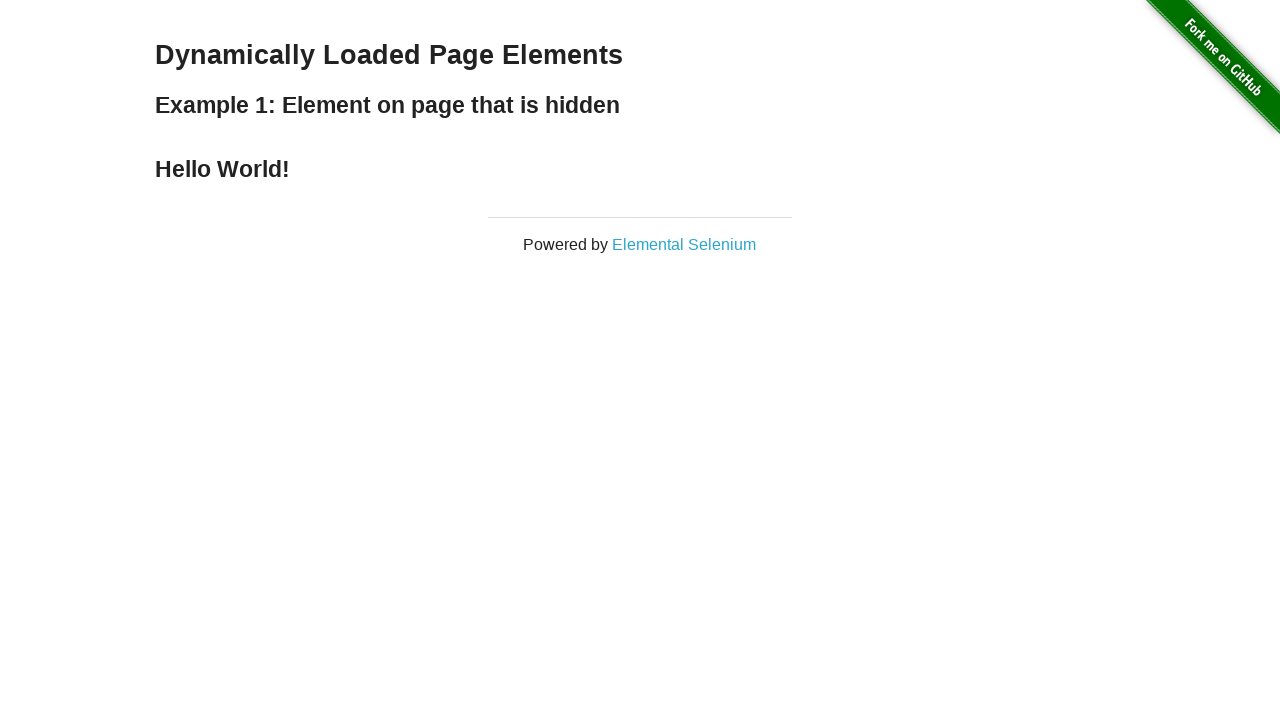

Verified that 'Hello World!' element is visible
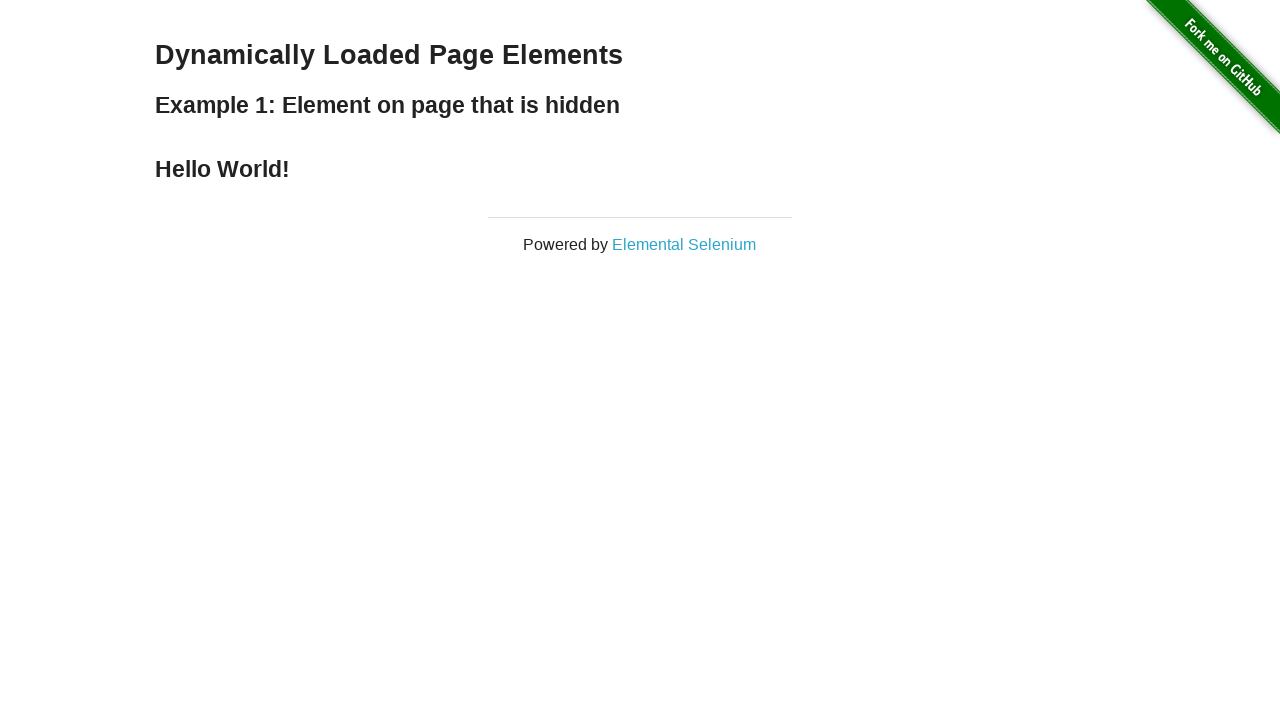

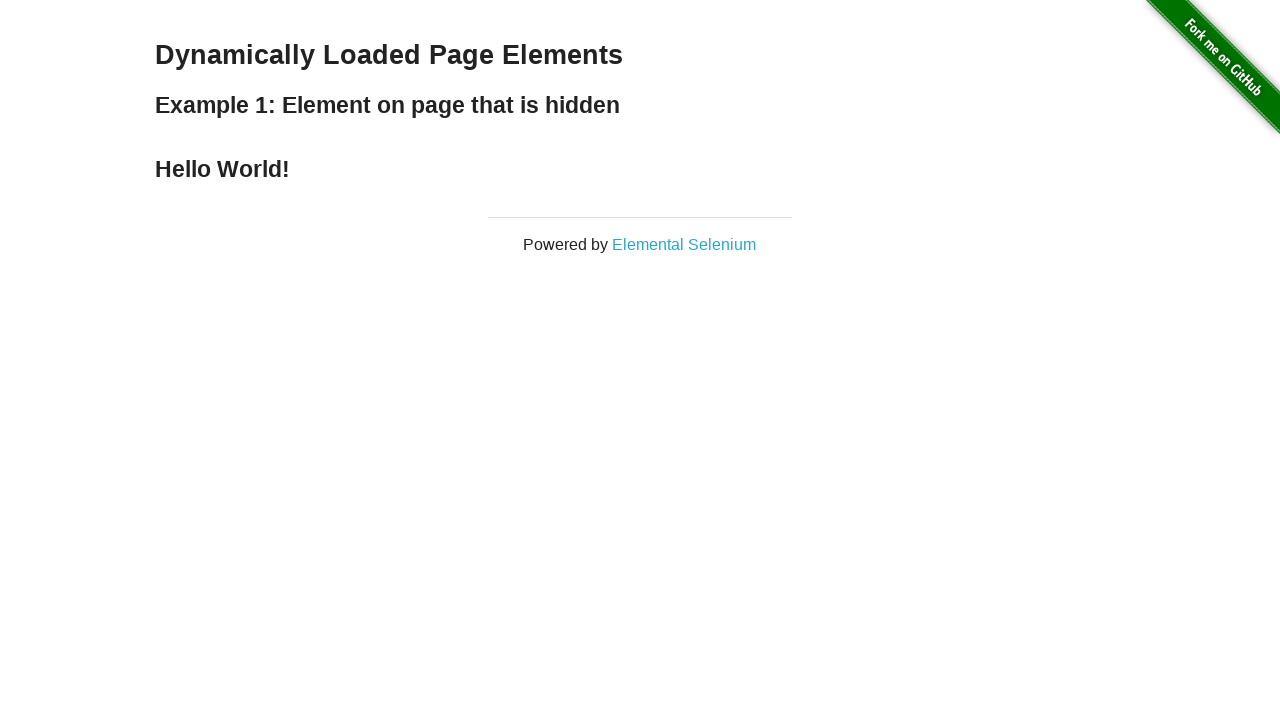